Tests browser window handling by clicking a Twitter link that opens in a new window, switching to the child window, then switching back to the parent window.

Starting URL: https://opensource-demo.orangehrmlive.com/web/index.php/auth/login

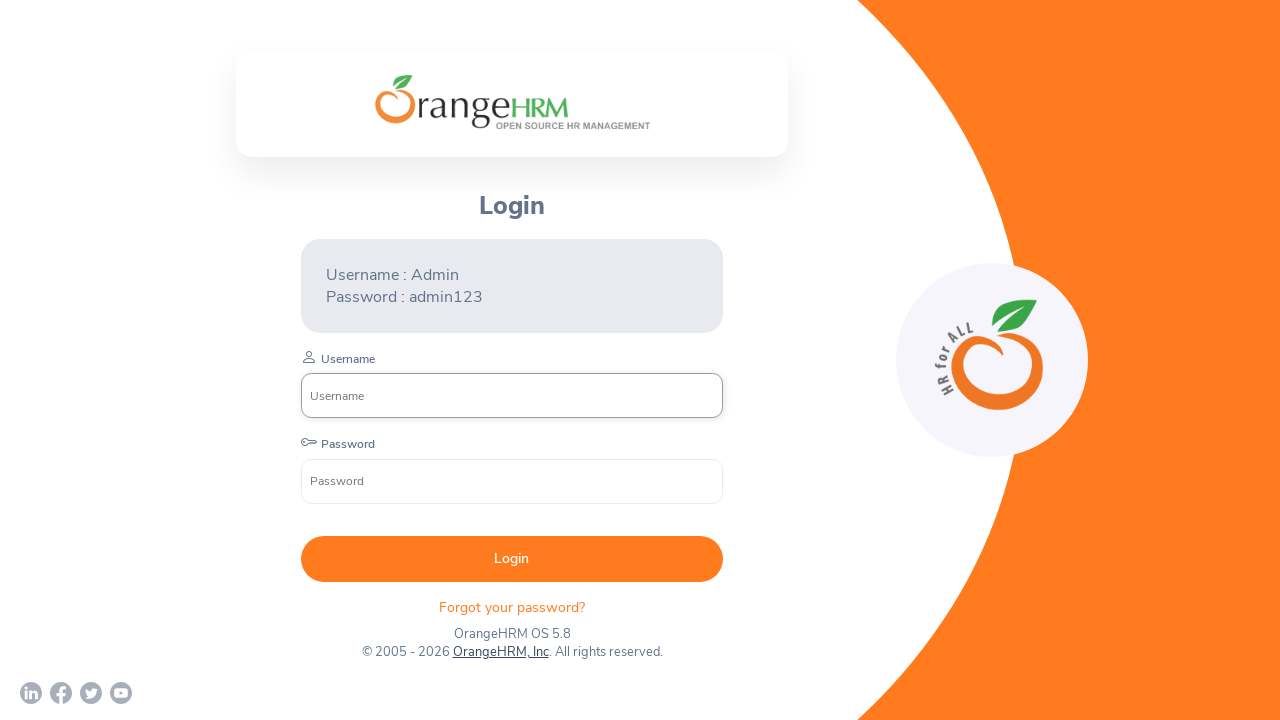

Page loaded with domcontentloaded state
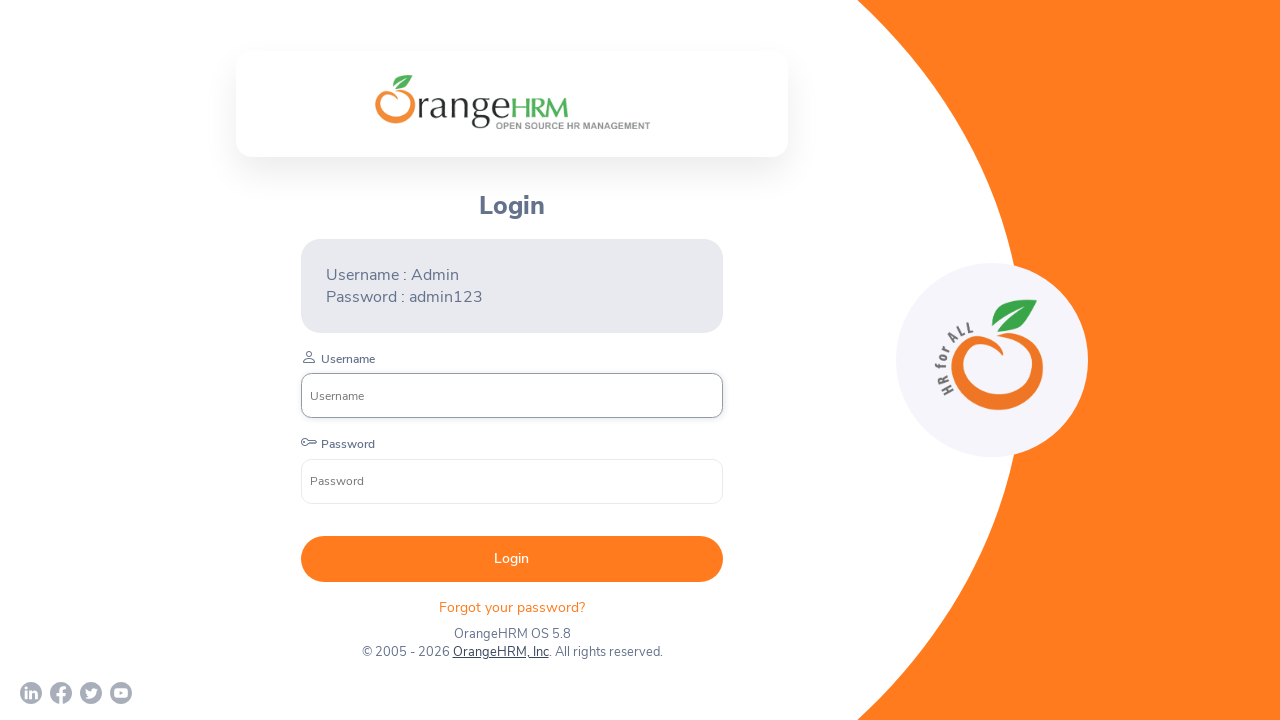

Clicked Twitter link which opened in a new window at (91, 693) on a[href*='twitter']
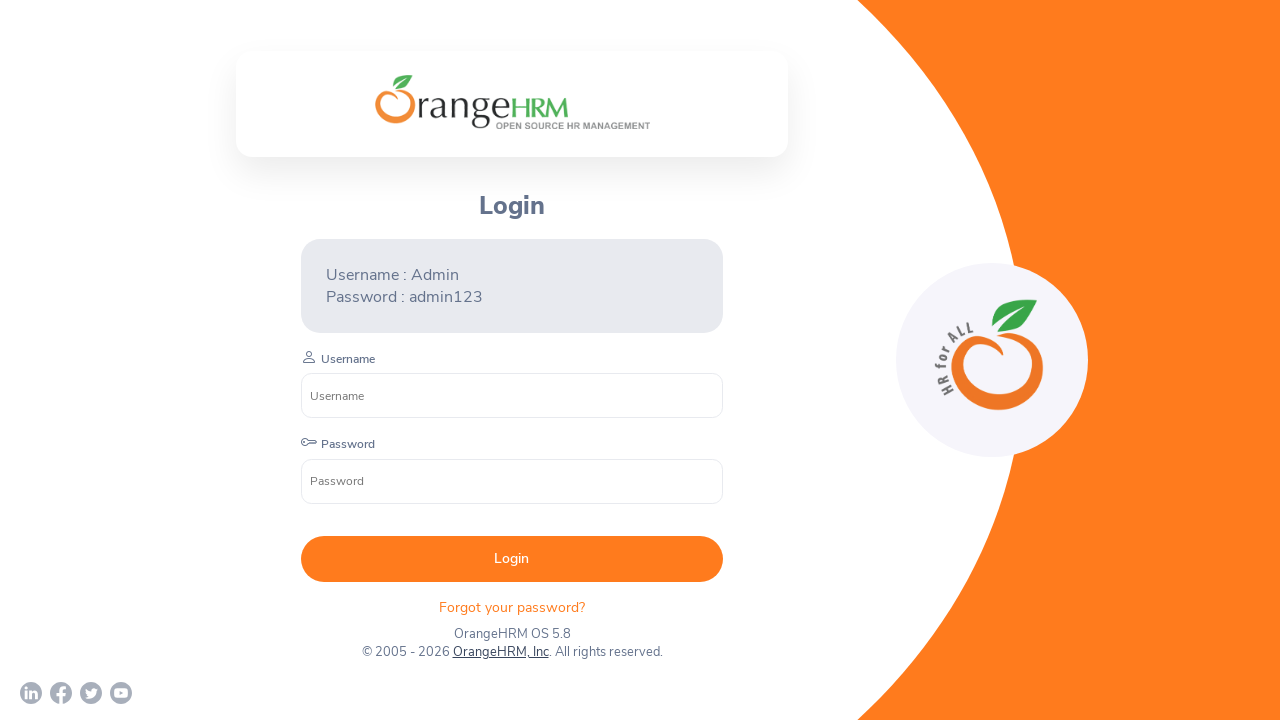

Captured child page reference
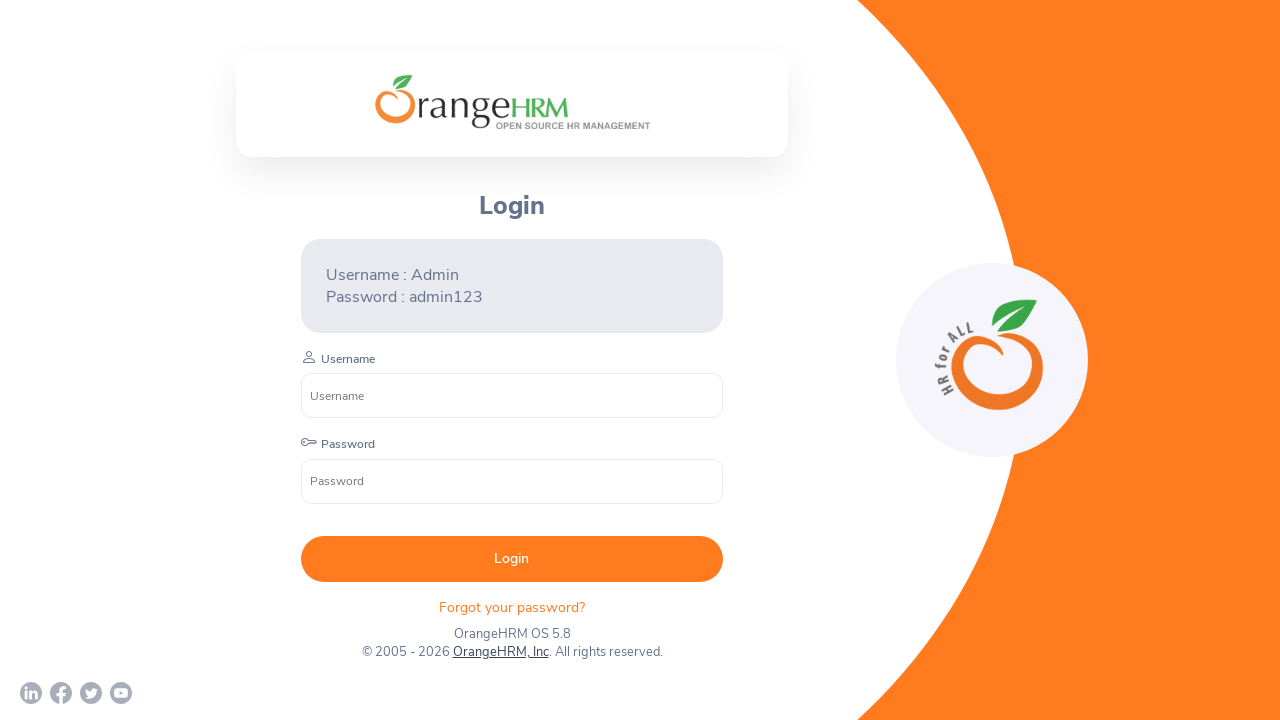

Child page loaded with domcontentloaded state
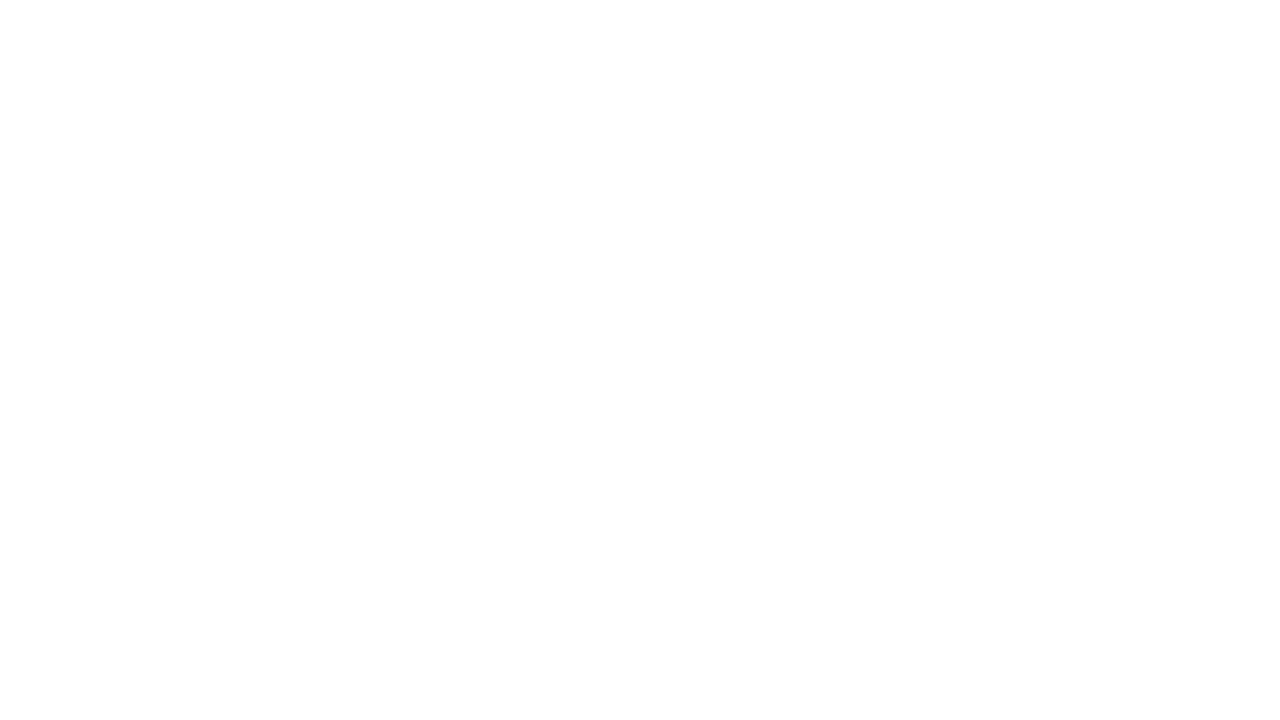

Verified child window URL: chrome-error://chromewebdata/
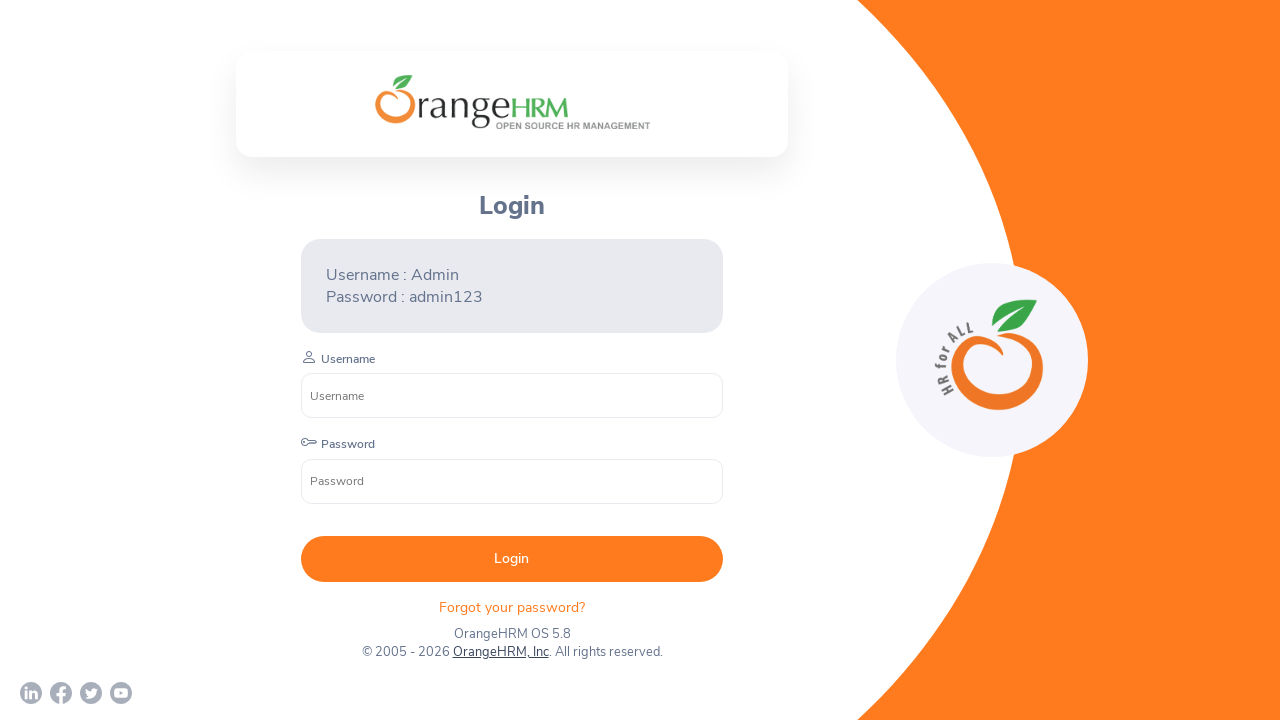

Verified parent window URL: https://opensource-demo.orangehrmlive.com/web/index.php/auth/login
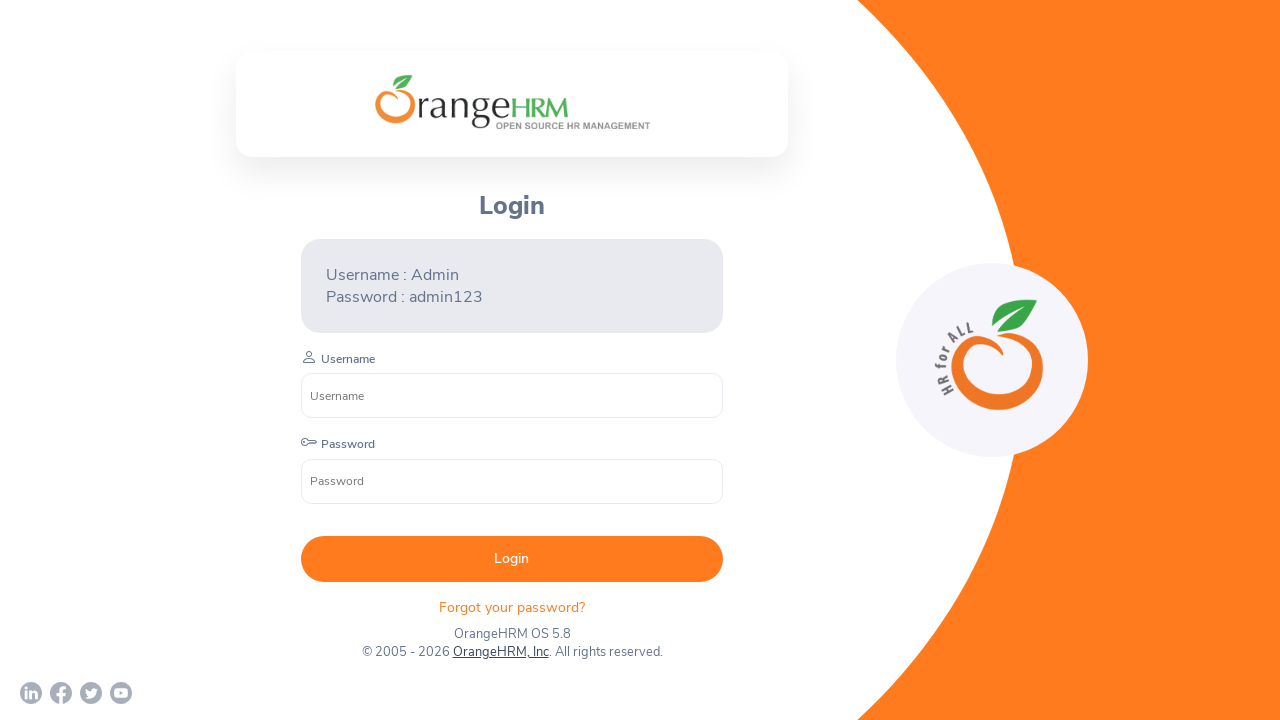

Closed child page
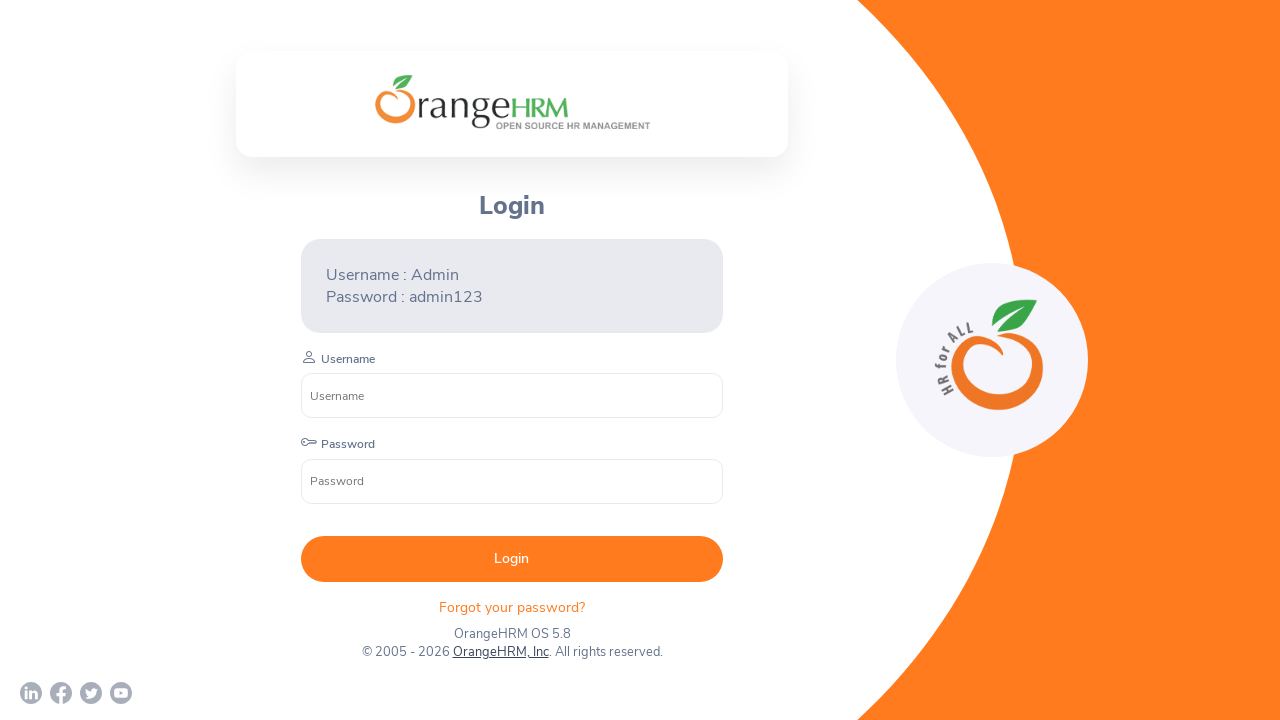

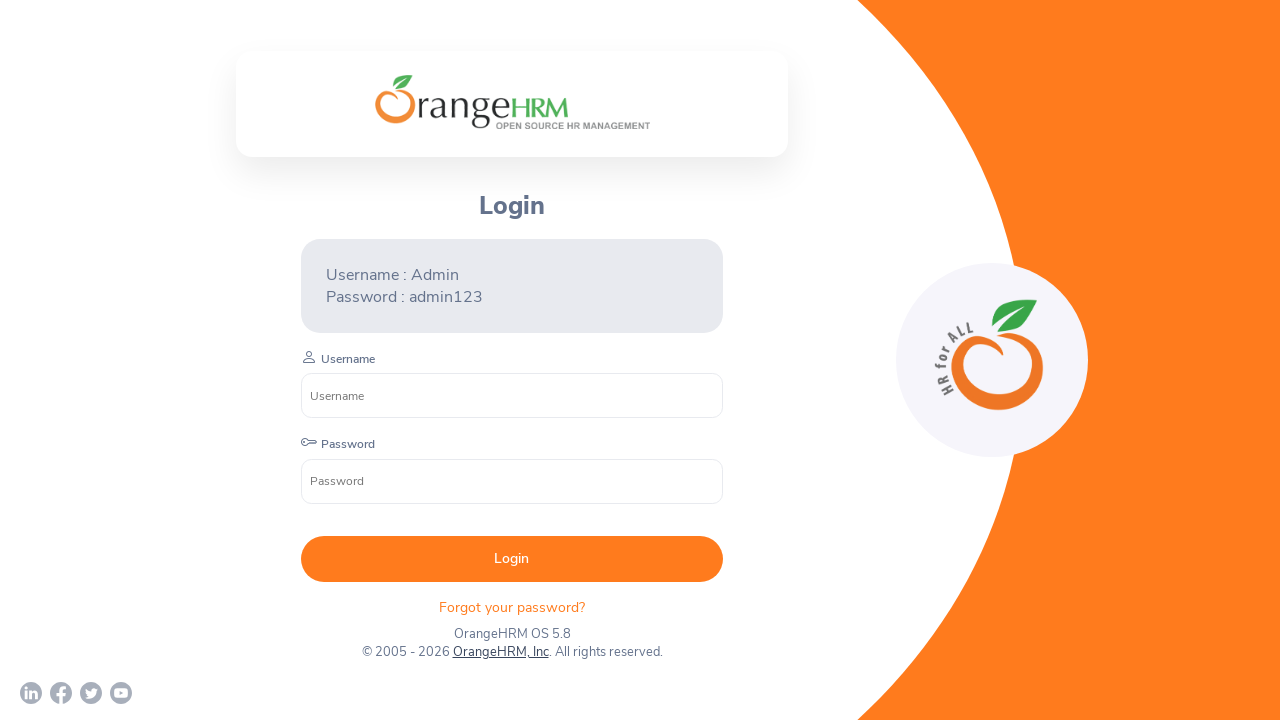